Tests browser window handling by clicking a link that opens a new window, switching to the new window to verify its content, closing it, switching back to the original window, and clicking the link again.

Starting URL: https://the-internet.herokuapp.com/windows

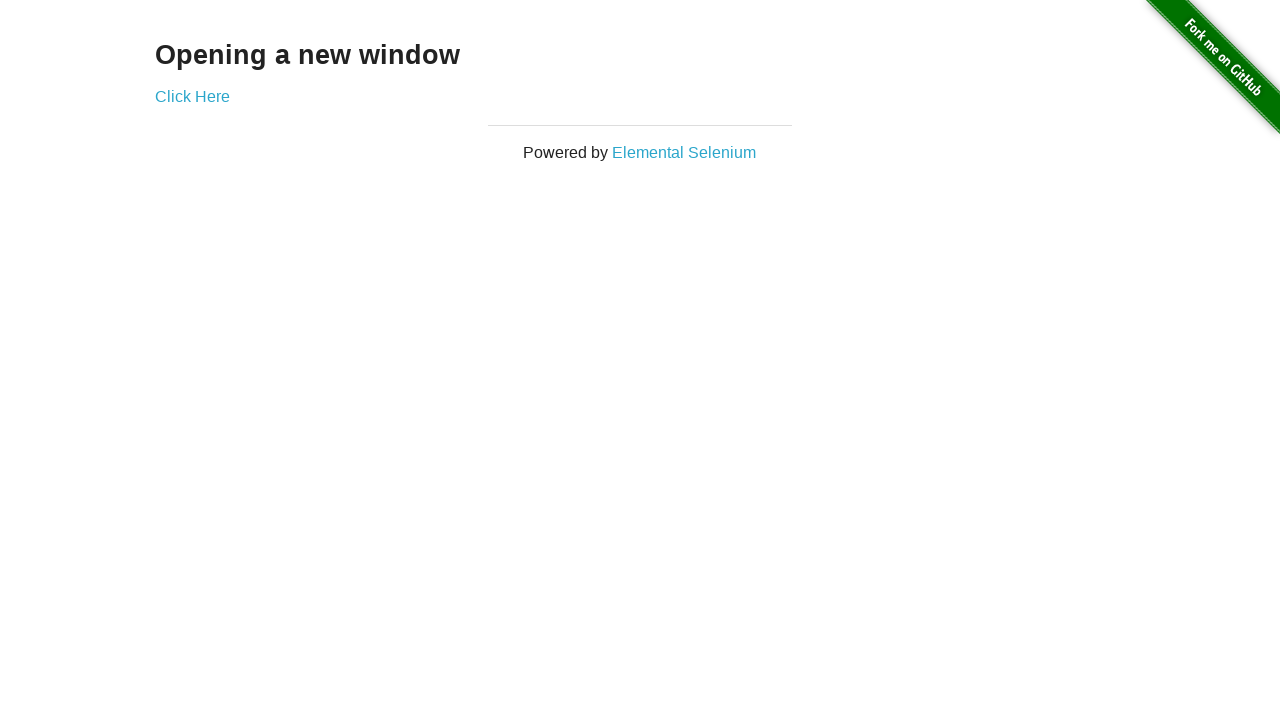

Clicked 'Click Here' link to open new window at (192, 96) on text=Click Here
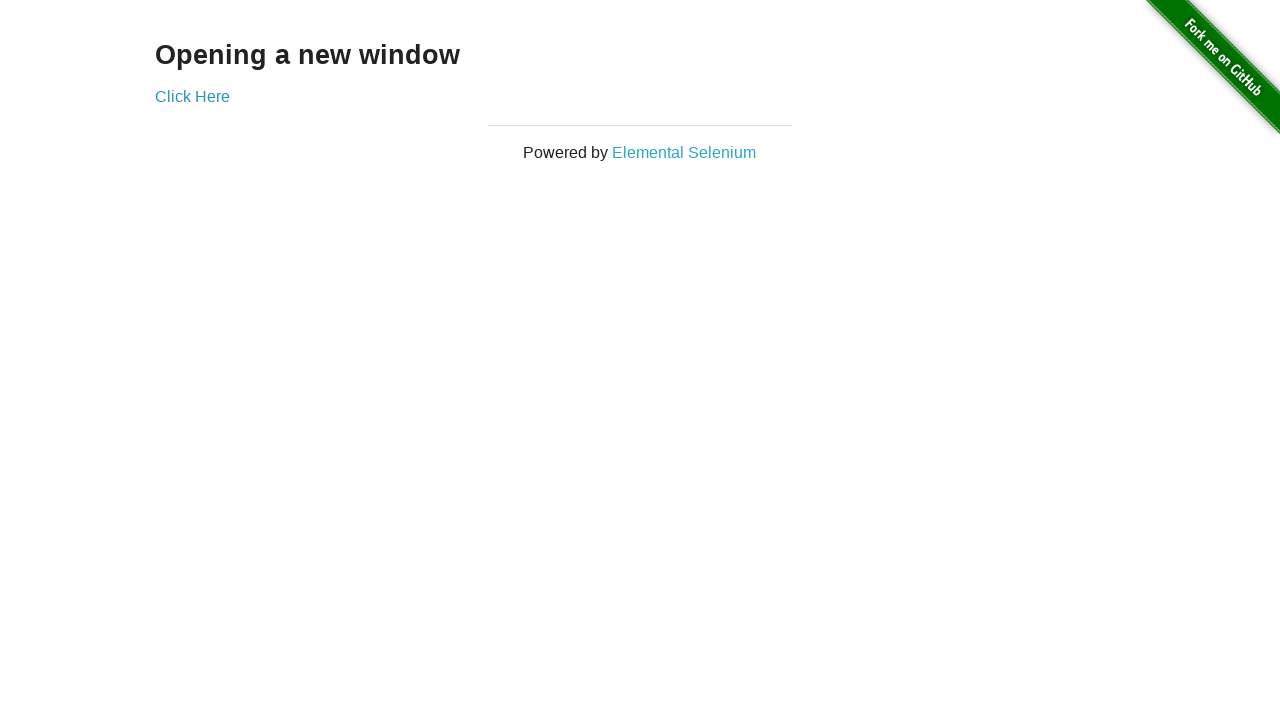

Captured reference to new window
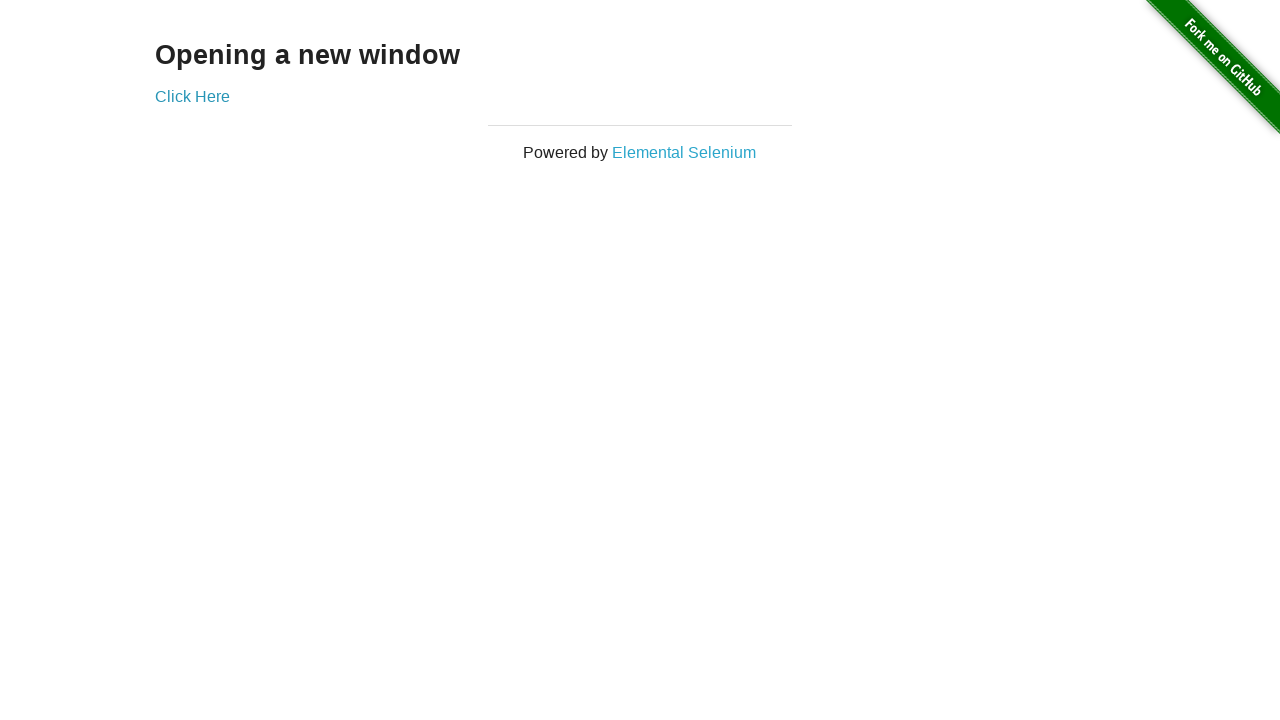

New window loaded successfully
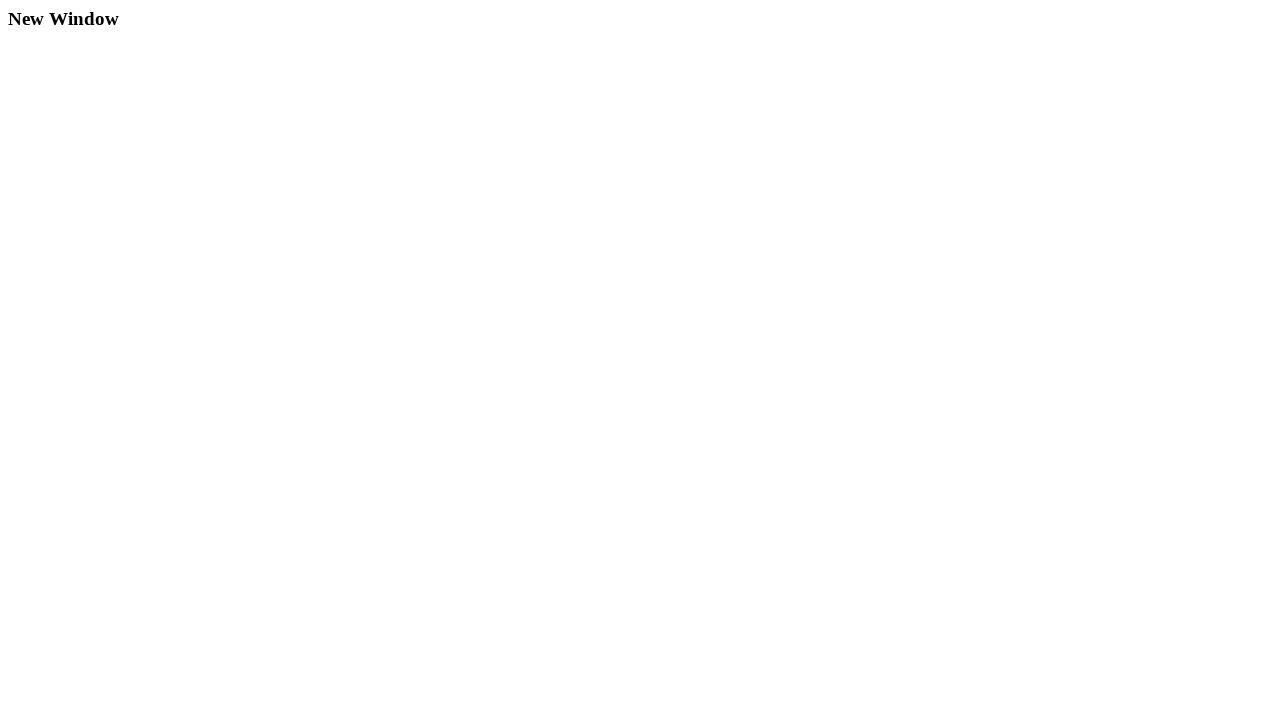

Verified new window contains 'New Window' heading
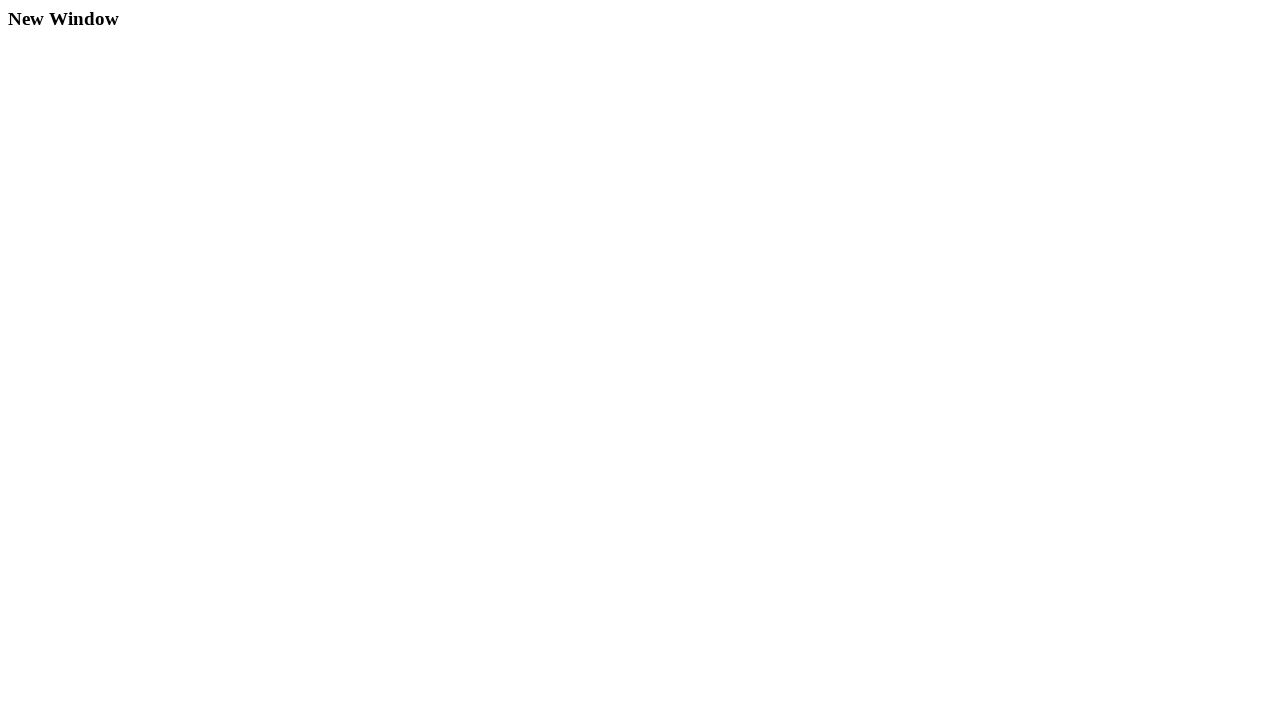

Closed the new window
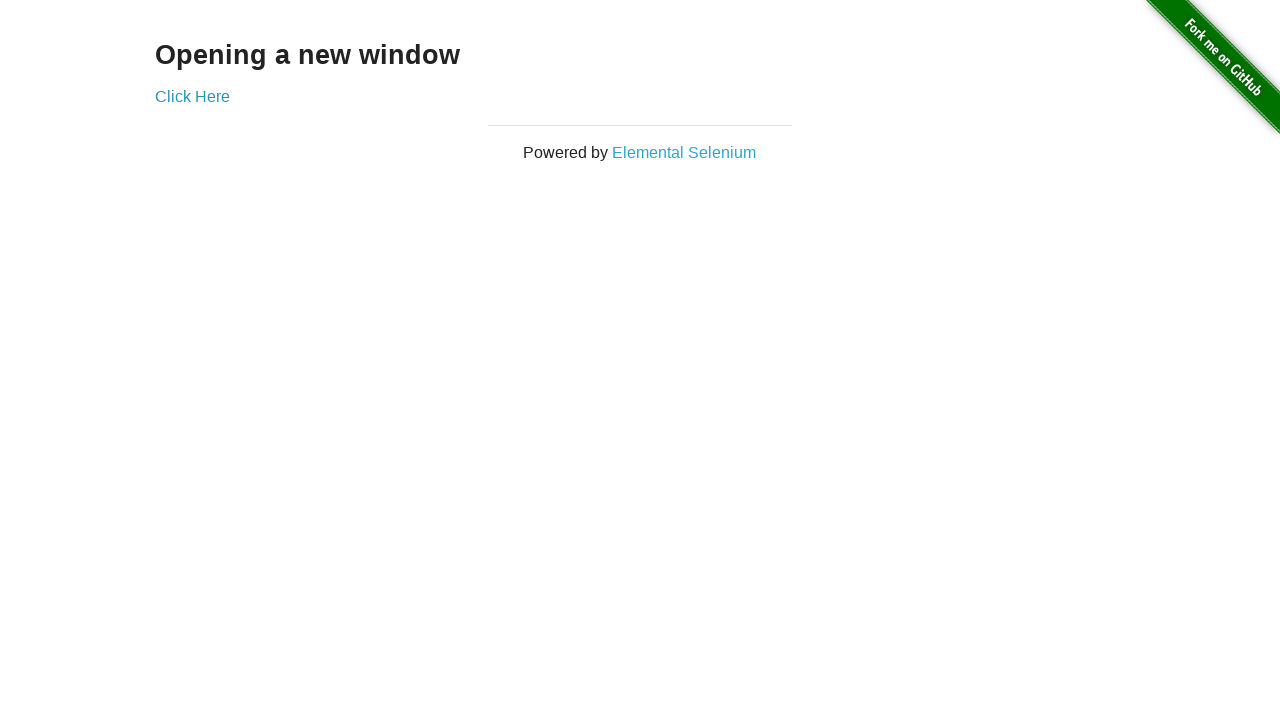

Clicked 'Click Here' link again on original page at (192, 96) on text=Click Here
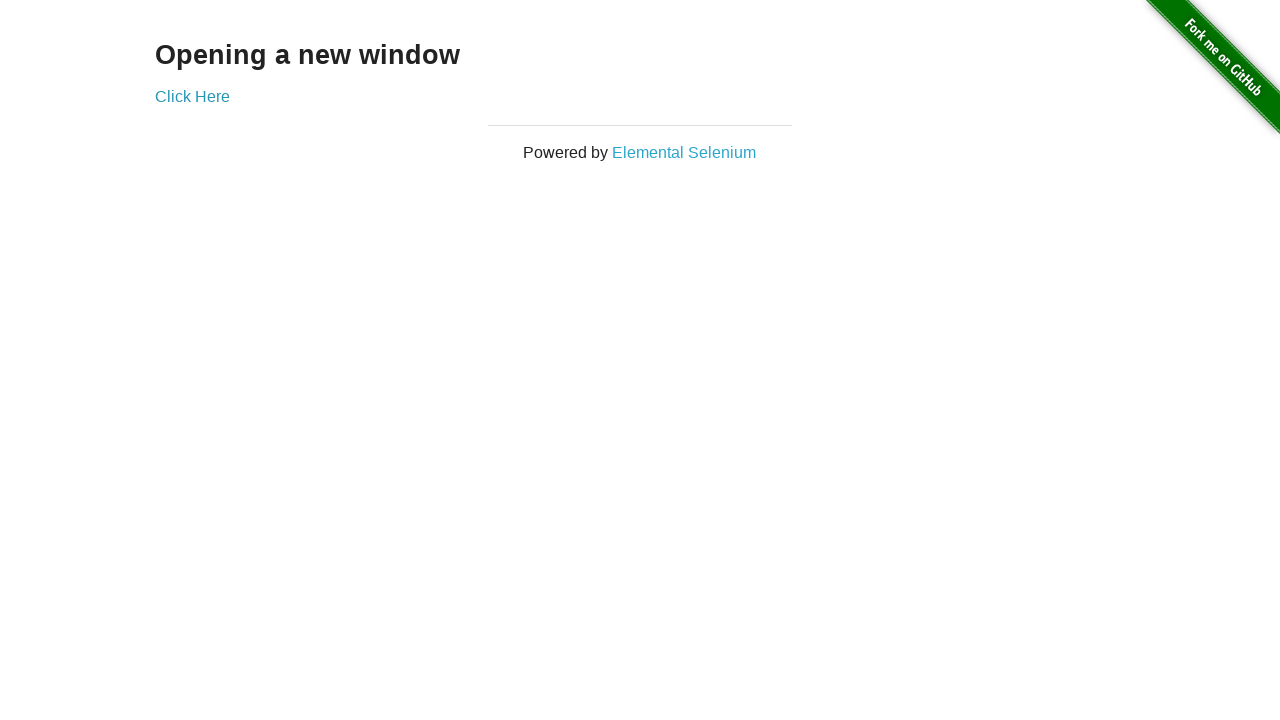

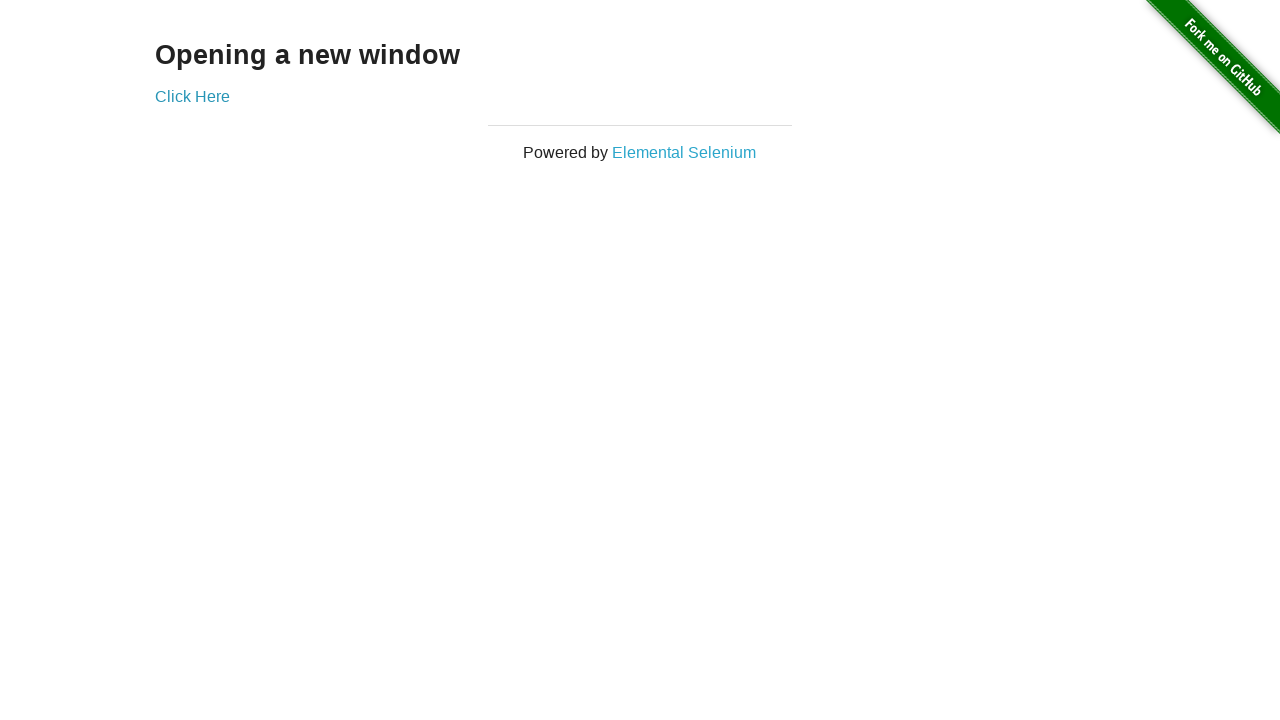